Tests handling a simple JavaScript alert by clicking a button to trigger the alert and then accepting it

Starting URL: https://leafground.com/alert.xhtml

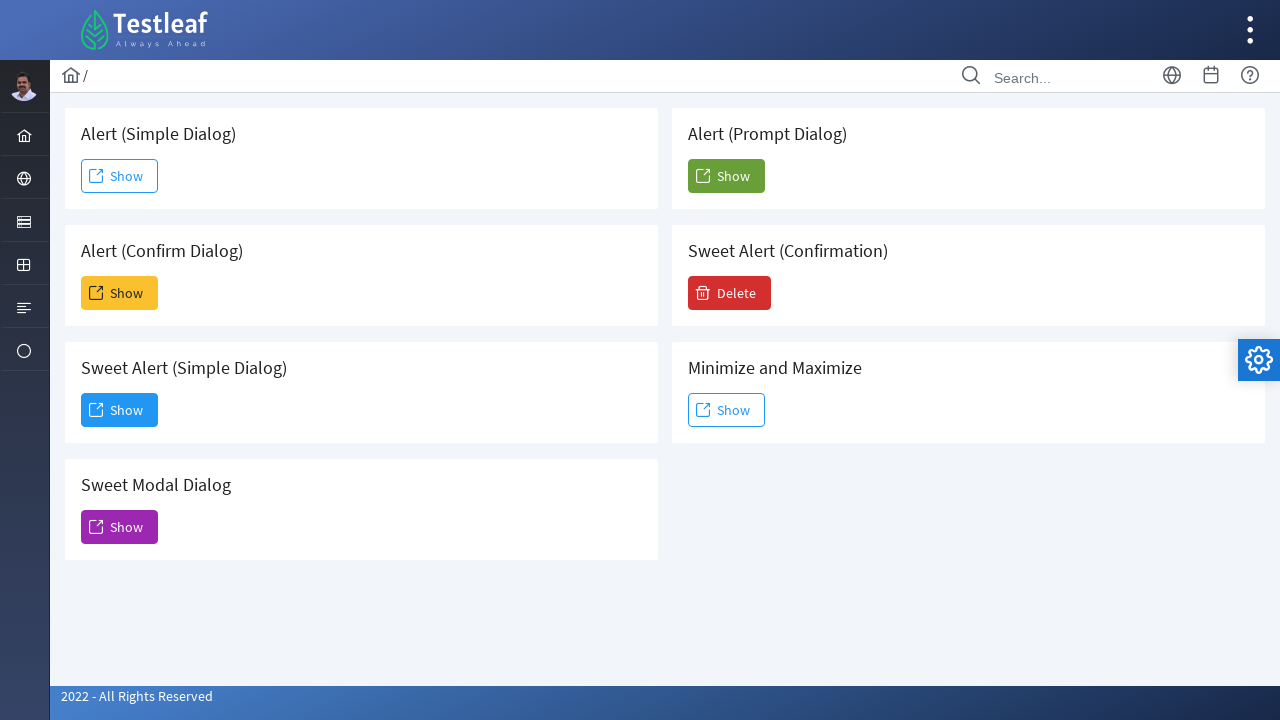

Clicked 'Show' button to trigger the simple JavaScript alert at (120, 176) on xpath=//span[text()='Show']
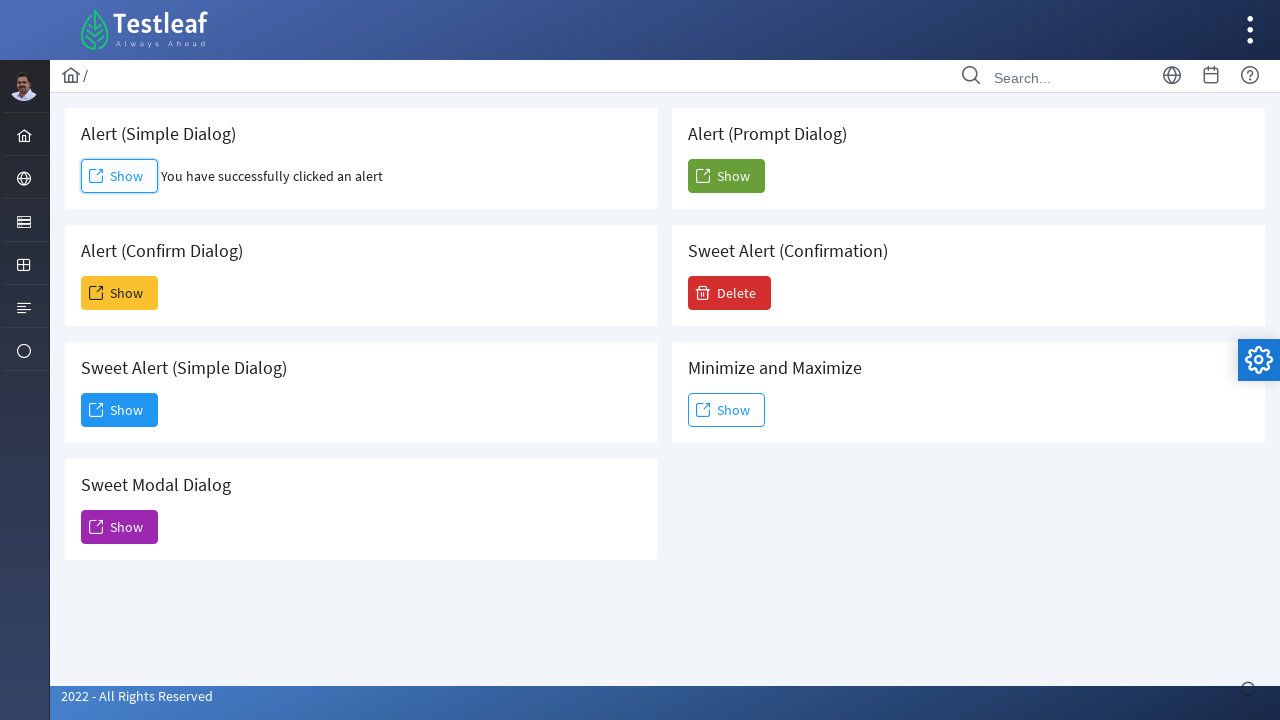

Set up dialog handler to accept the alert
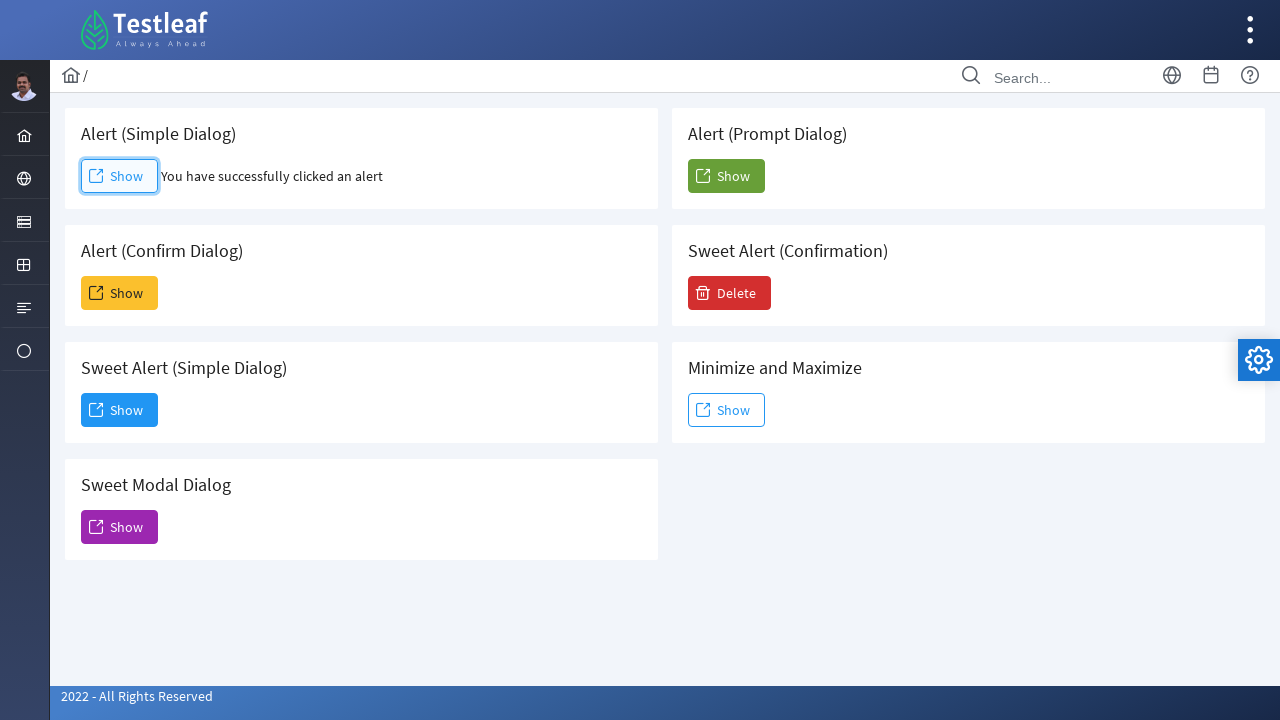

Clicked 'Show' button again to trigger alert (alternative approach) at (120, 176) on xpath=//span[text()='Show']
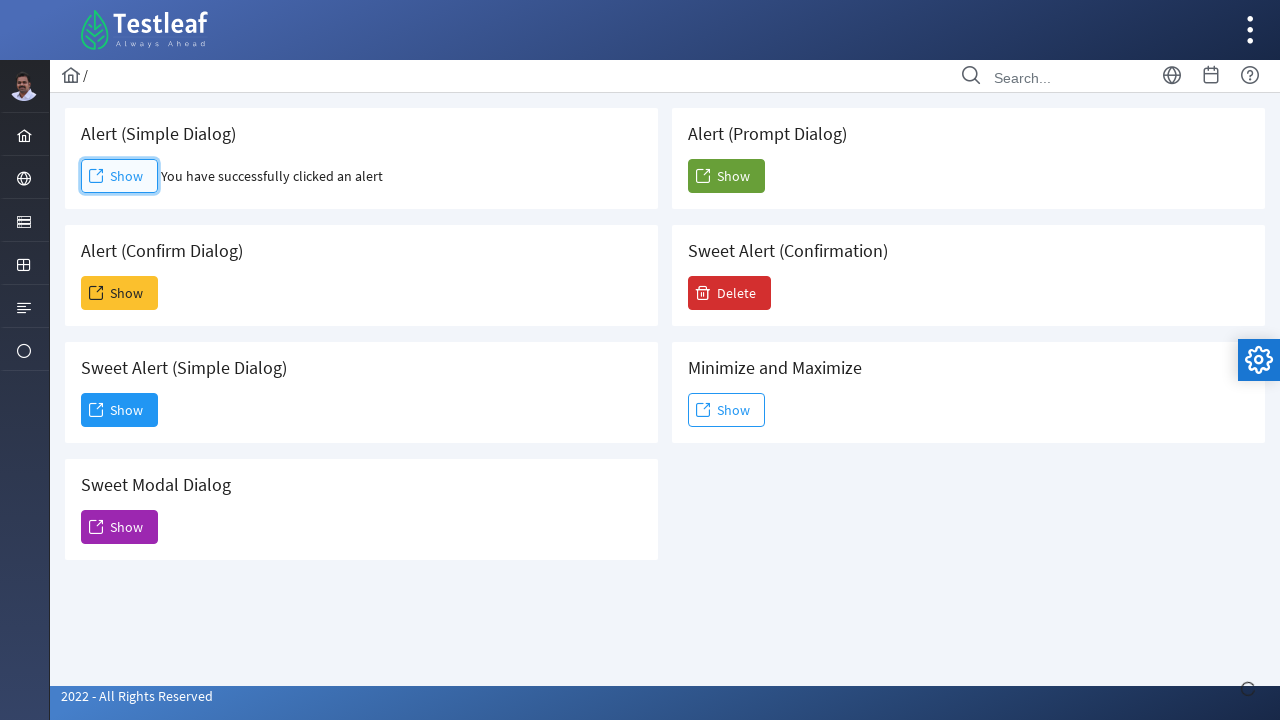

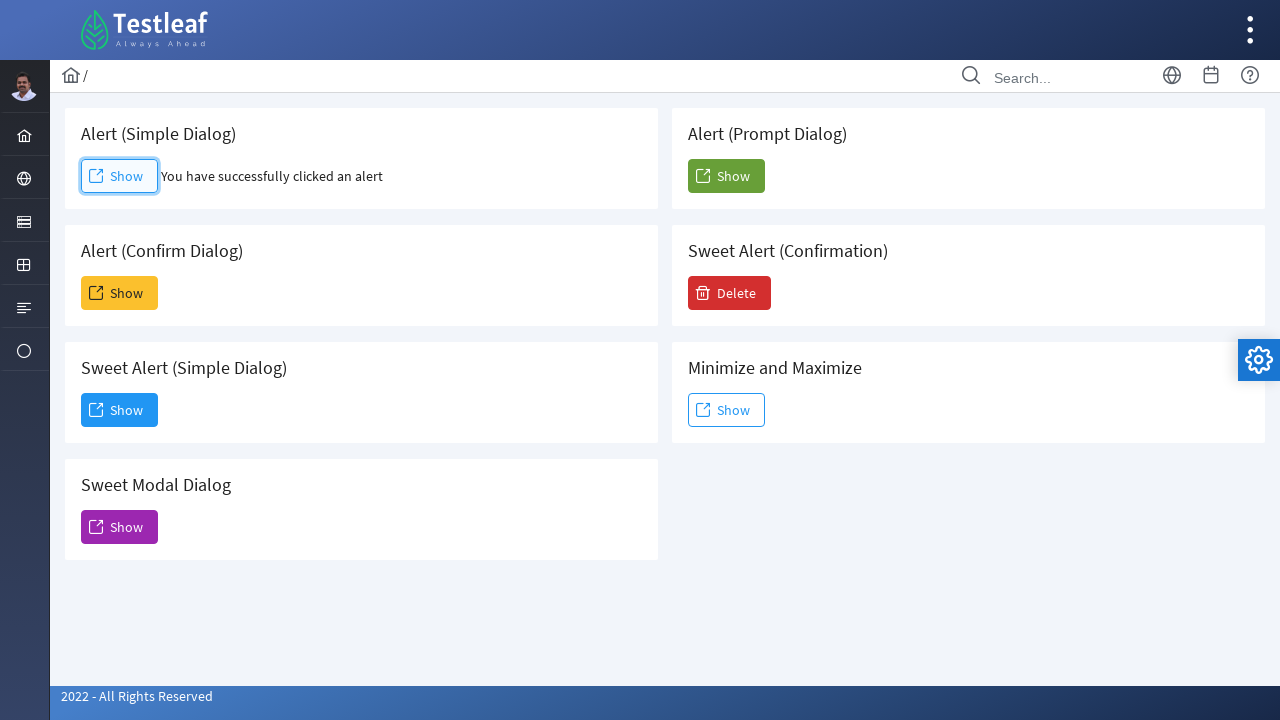